Tests dropdown selection functionality by selecting options using different methods - by index, value, and visible text

Starting URL: https://sahitest.com/demo/selectTest.htm

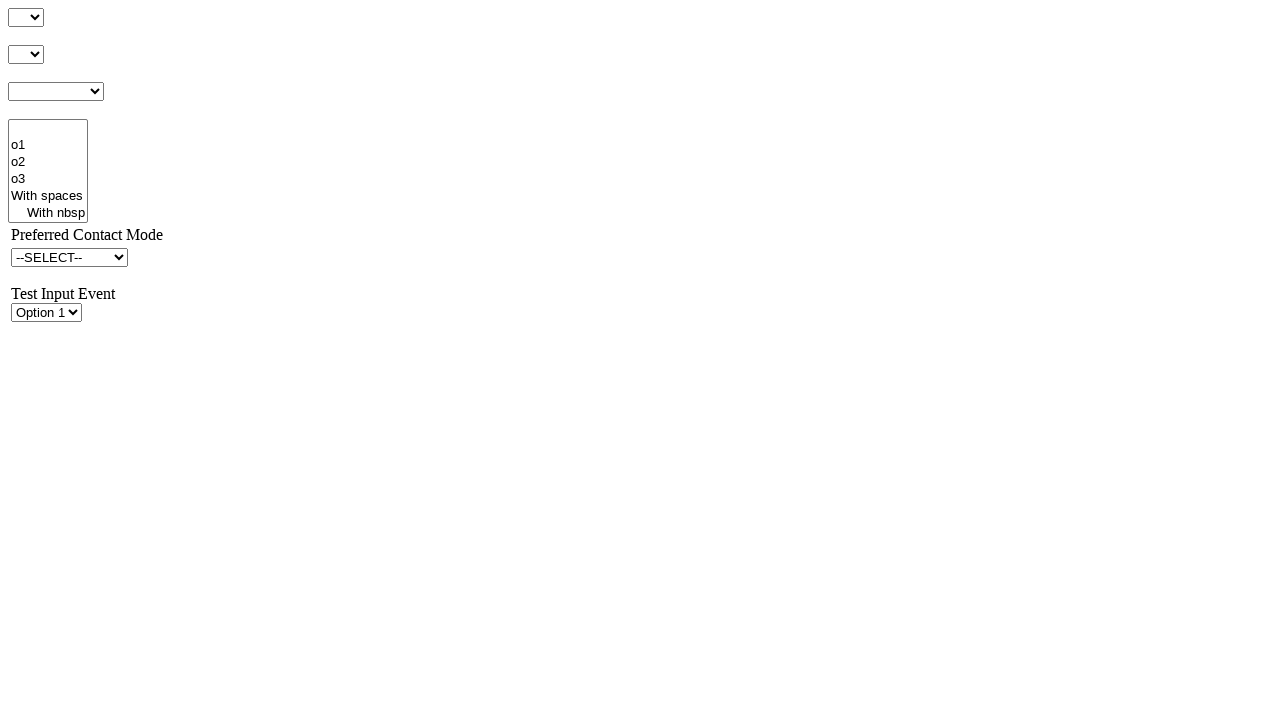

Selected 3rd option in dropdown by index on #s3Id
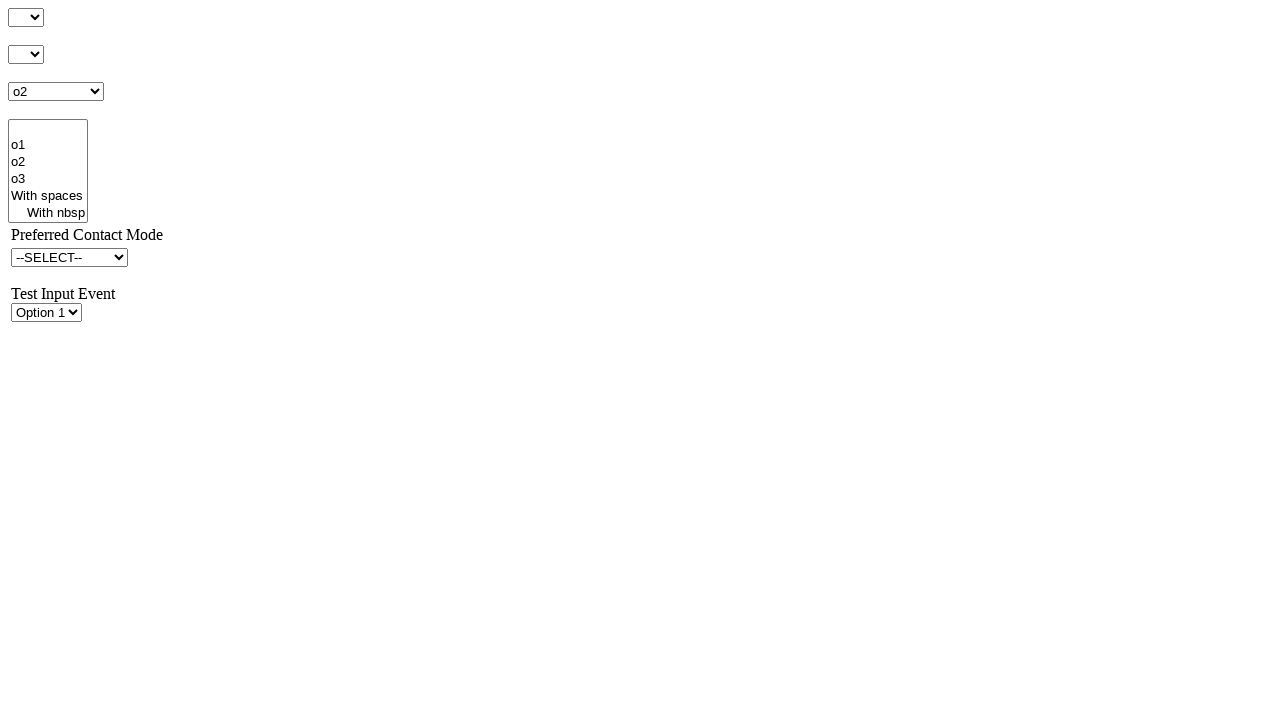

Selected dropdown option by value attribute 'o4val' on #s3Id
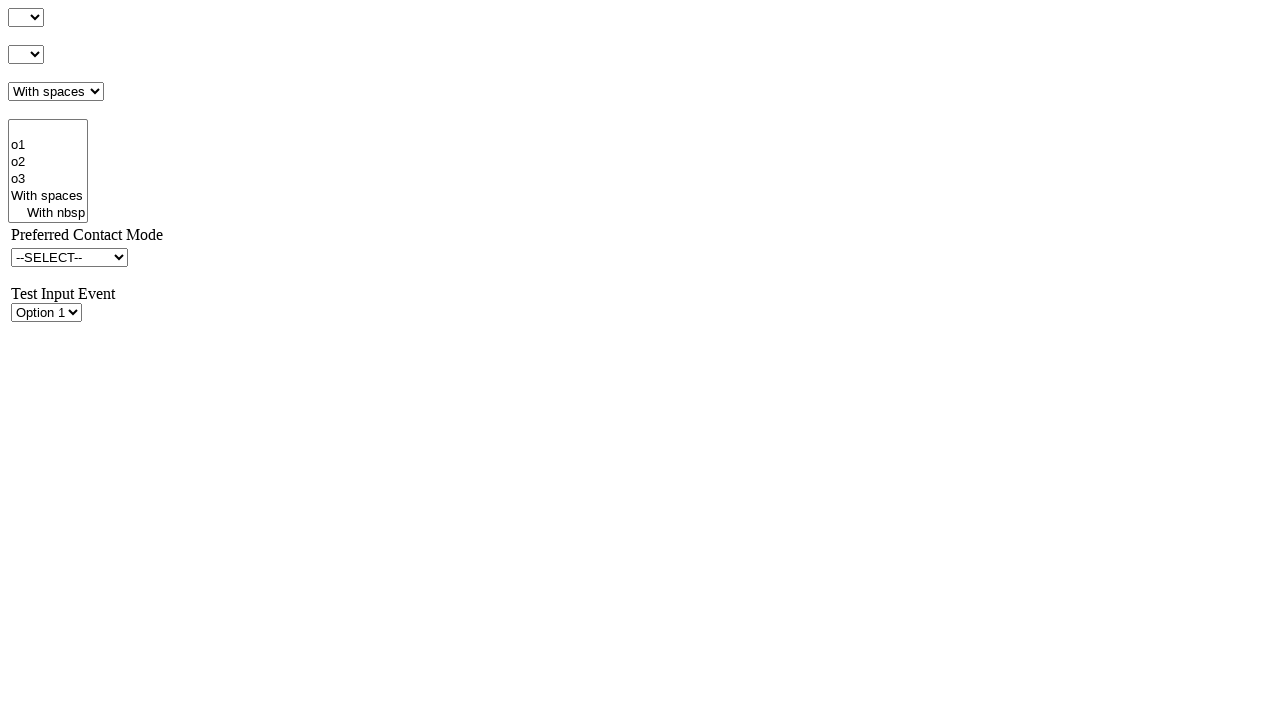

Selected dropdown option by visible text 'o3' on #s3Id
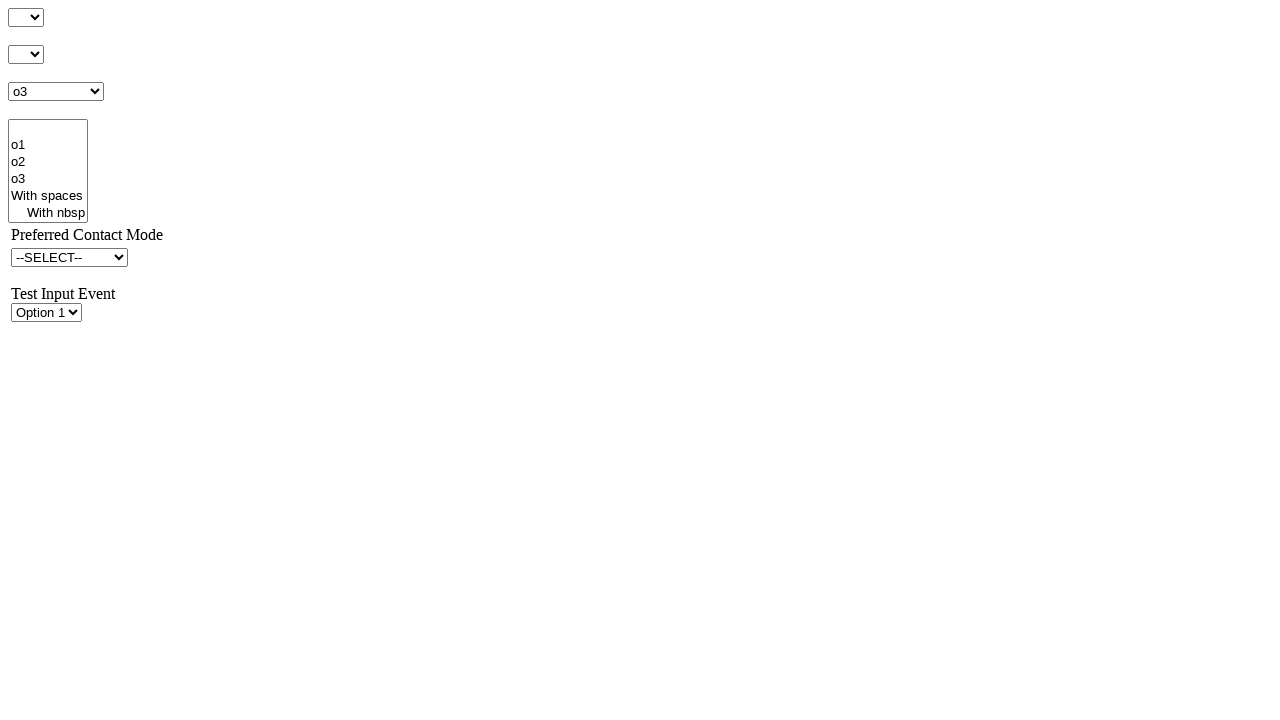

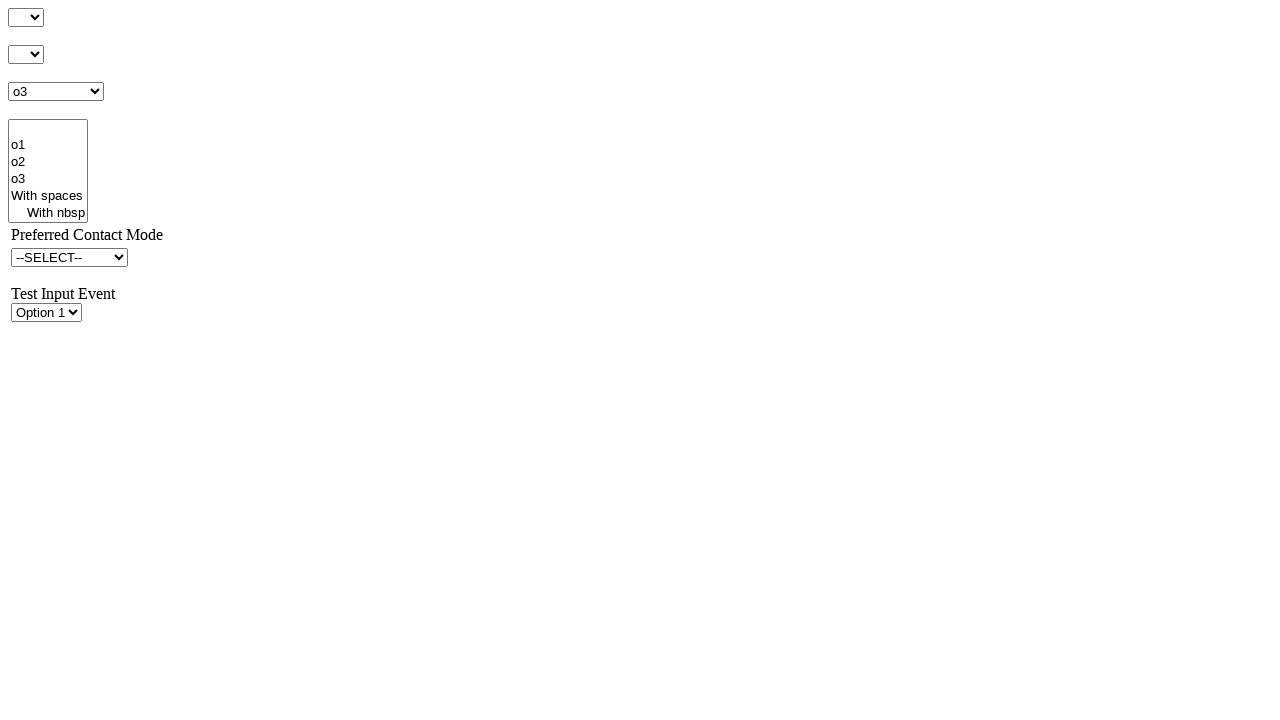